Navigates to SkillFactory website, scrolls down the page through multiple positions, and clicks on a free materials card button which opens a new window, then switches to that new window.

Starting URL: https://skillfactory.ru/

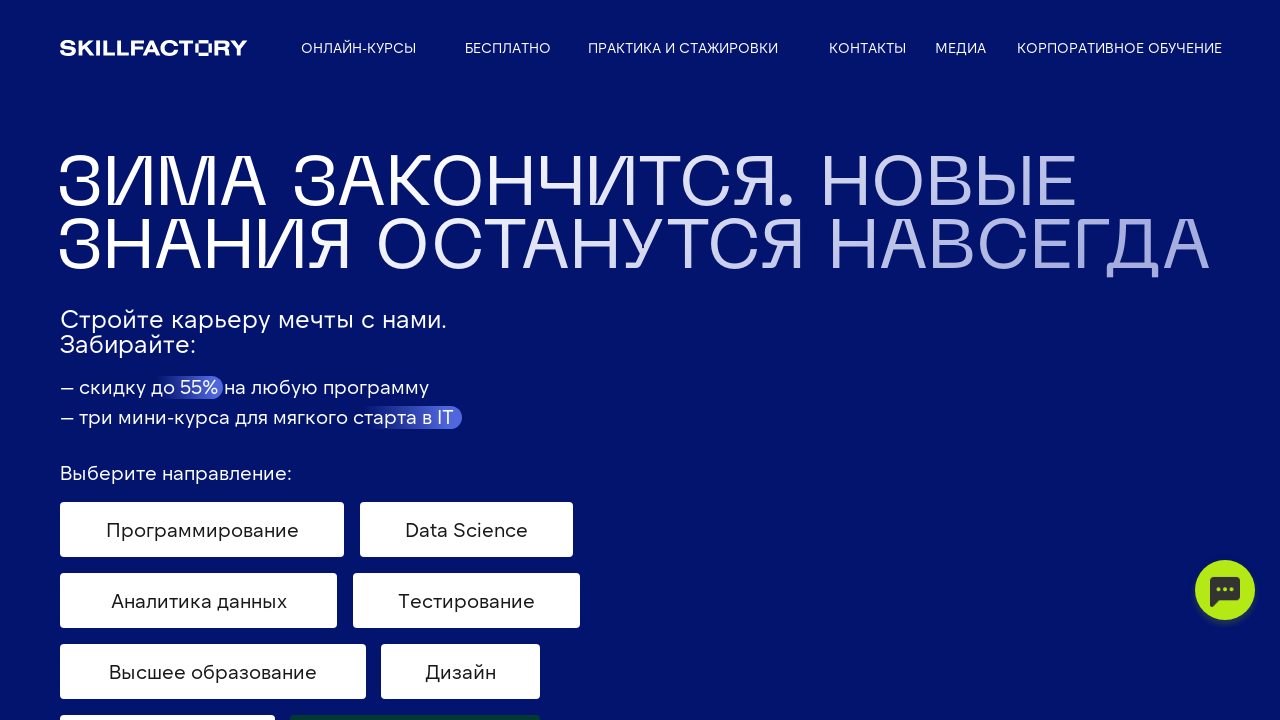

Set viewport size to 1096x672
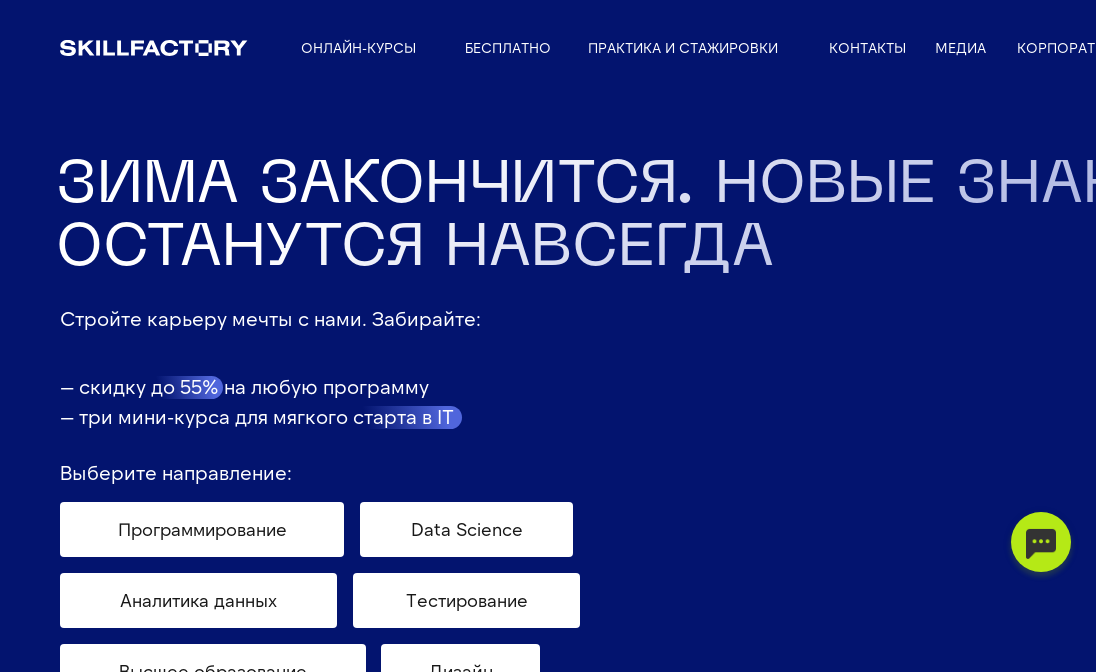

Scrolled down to position 394px
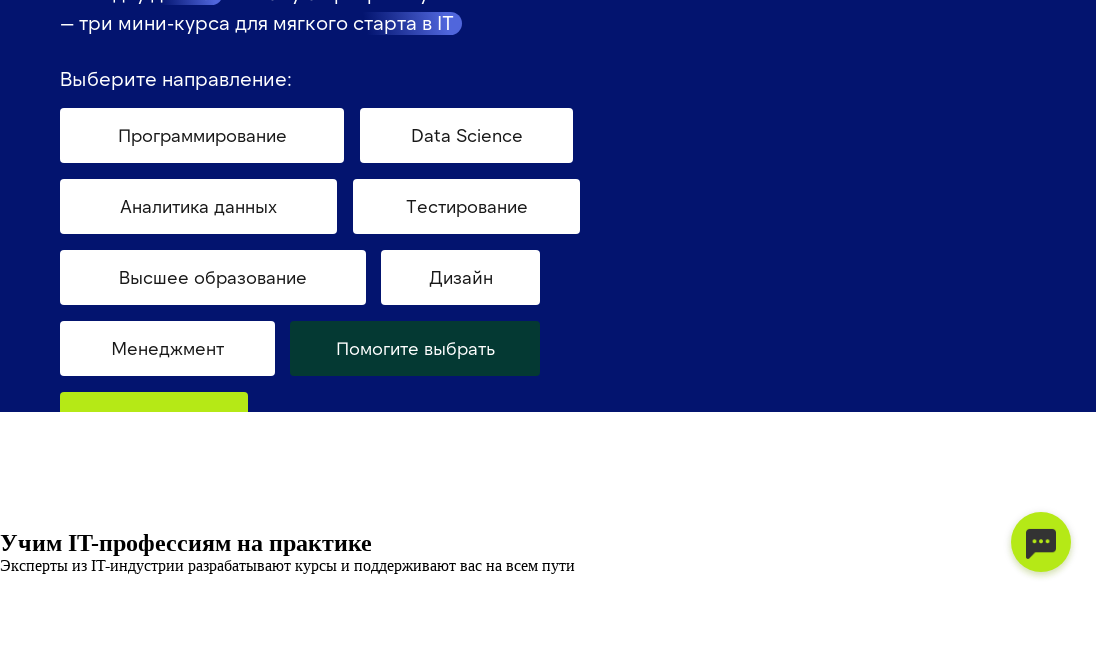

Scrolled down to position 1400px
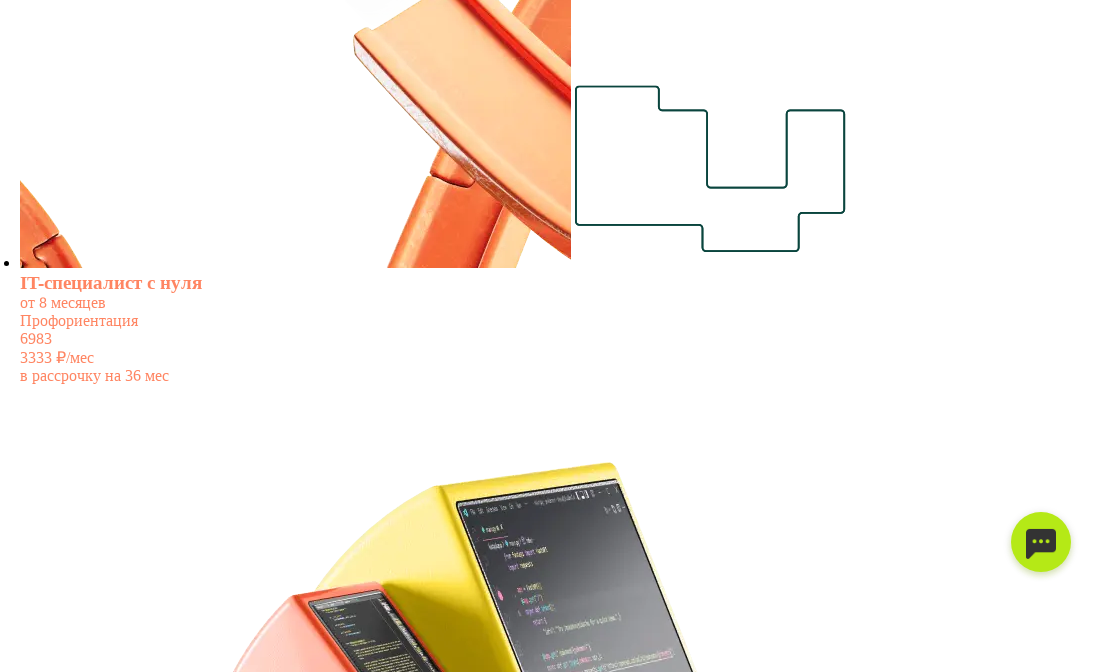

Scrolled down to position 3400px
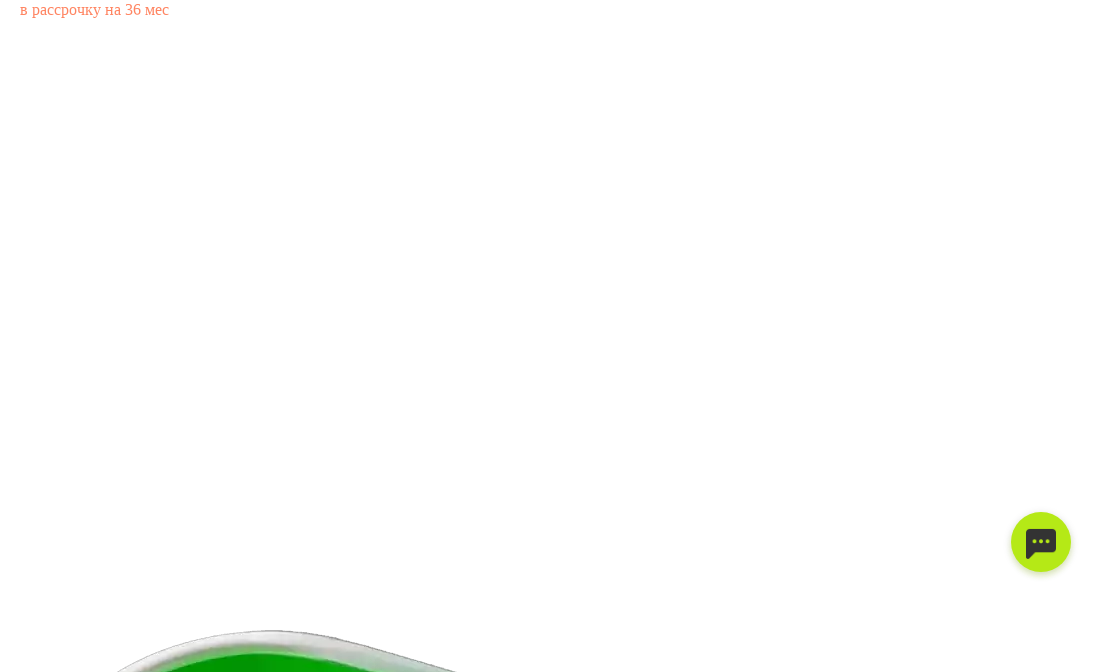

Clicked free materials card button, new window opened at (46, 336) on .swiper-slide-active > #grey .free-materials__card-button
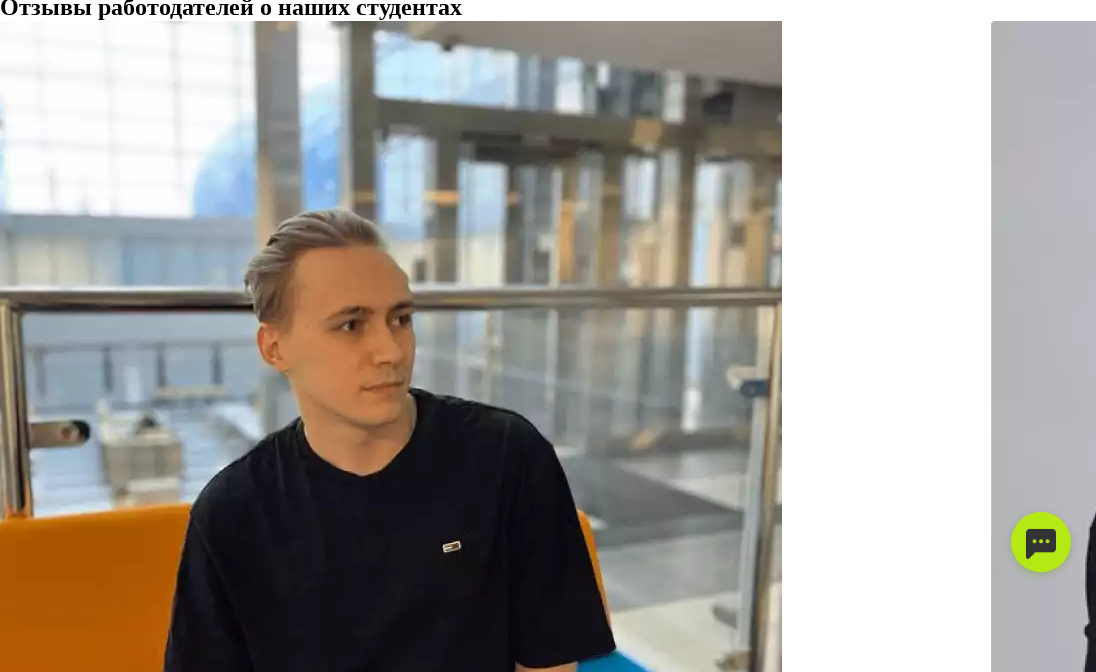

Switched to new window and waited for page load
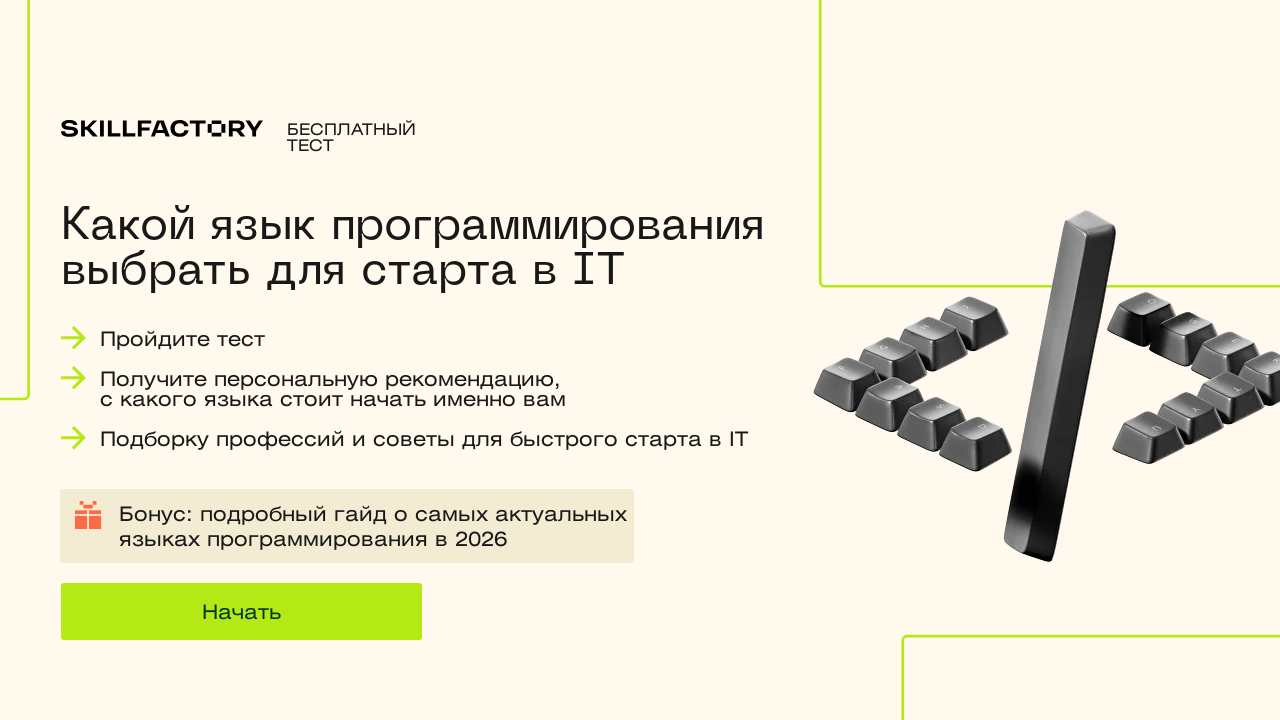

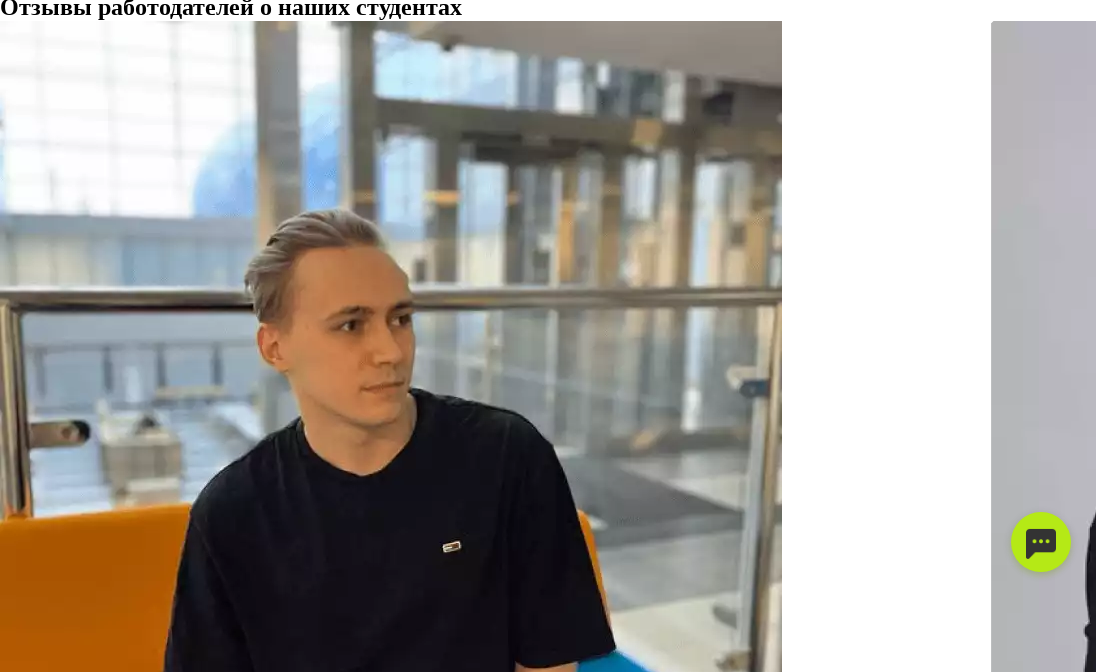